Tests placing an order as a visitor by adding a Nokia Lumia 1520 to cart, verifying cart contents, filling out the order form, and confirming the purchase

Starting URL: https://www.demoblaze.com/

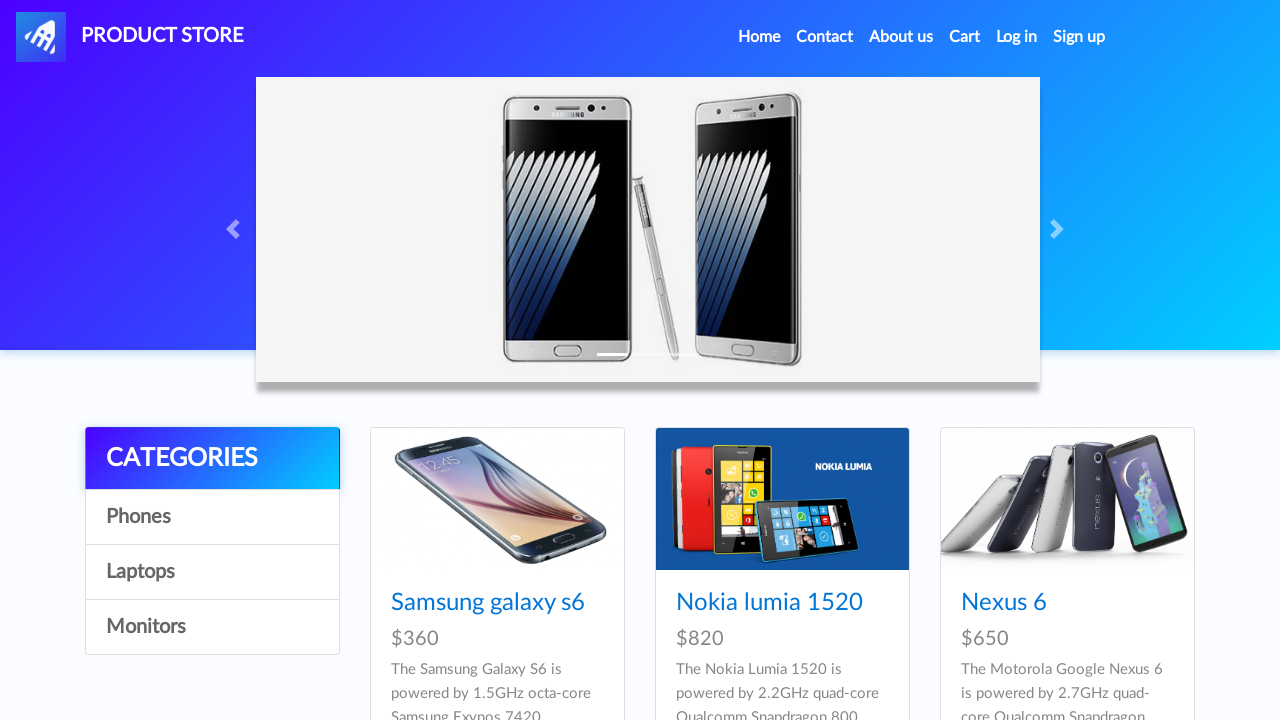

Clicked on Nokia Lumia 1520 product link at (769, 603) on a.hrefch:has-text("Nokia lumia 1520")
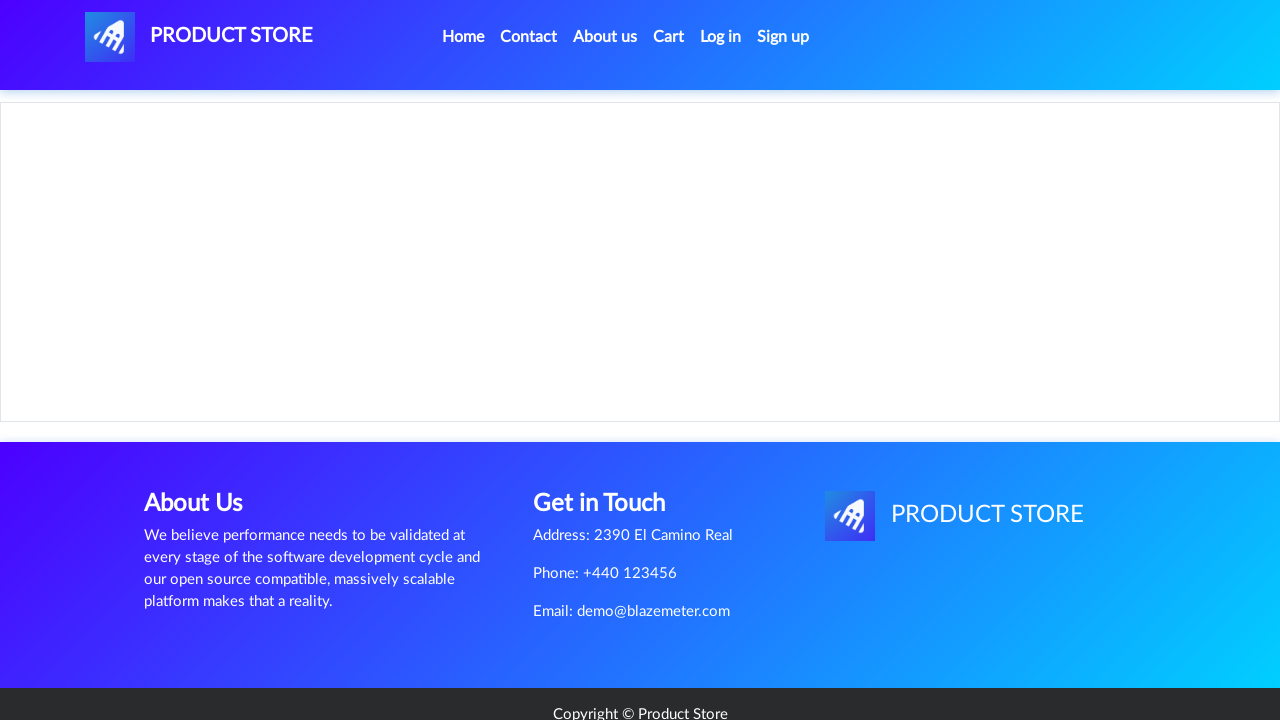

Product page loaded successfully
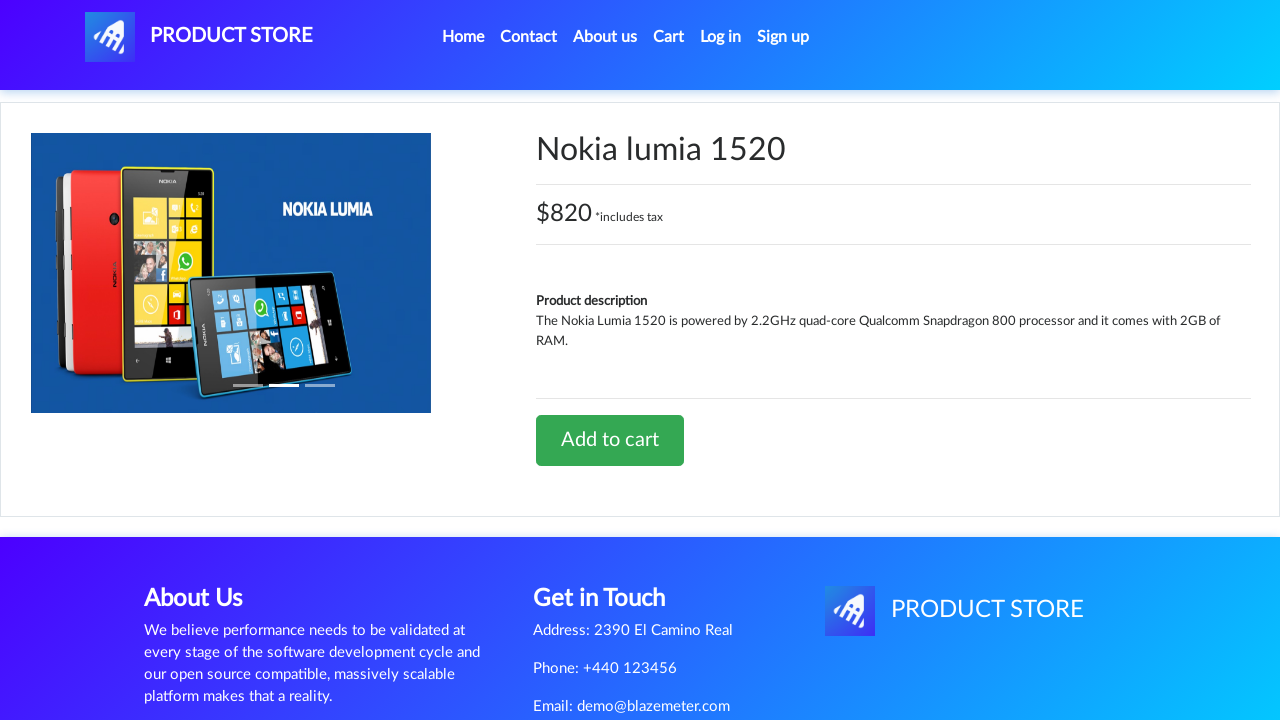

Clicked 'Add to cart' button at (610, 440) on a.btn-success:has-text("Add to cart")
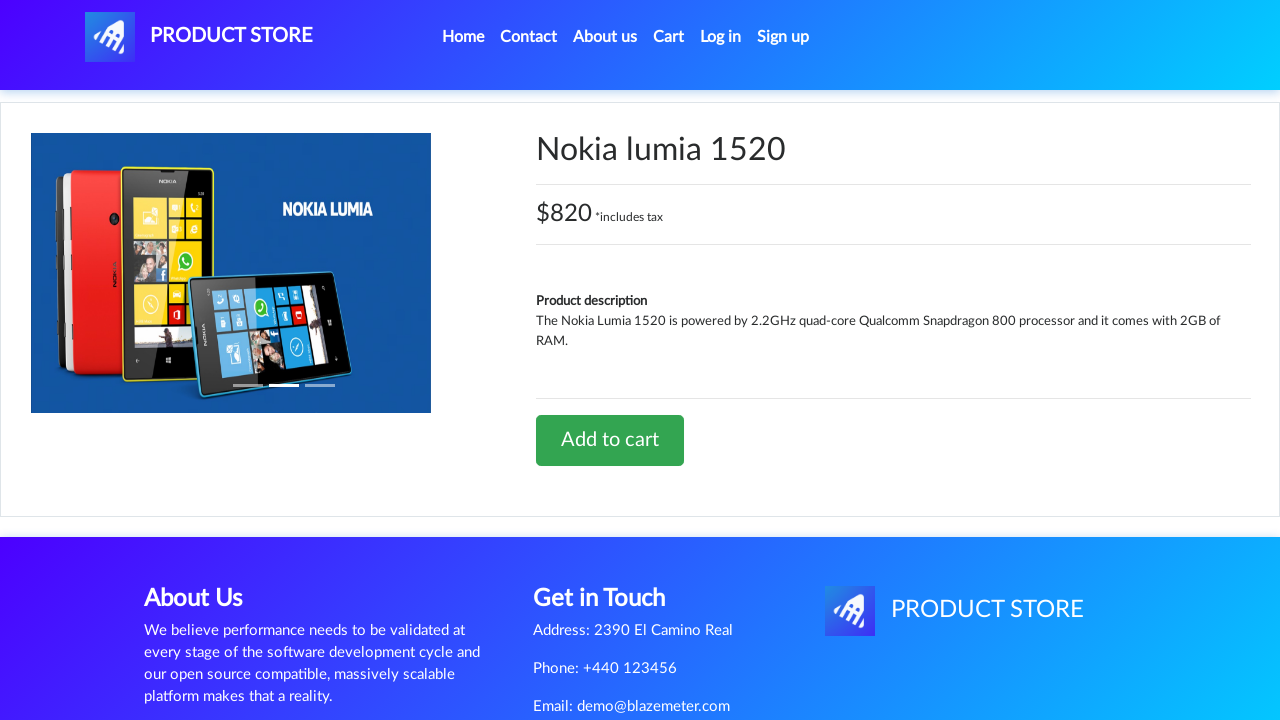

Alert dialog accepted and dismissed
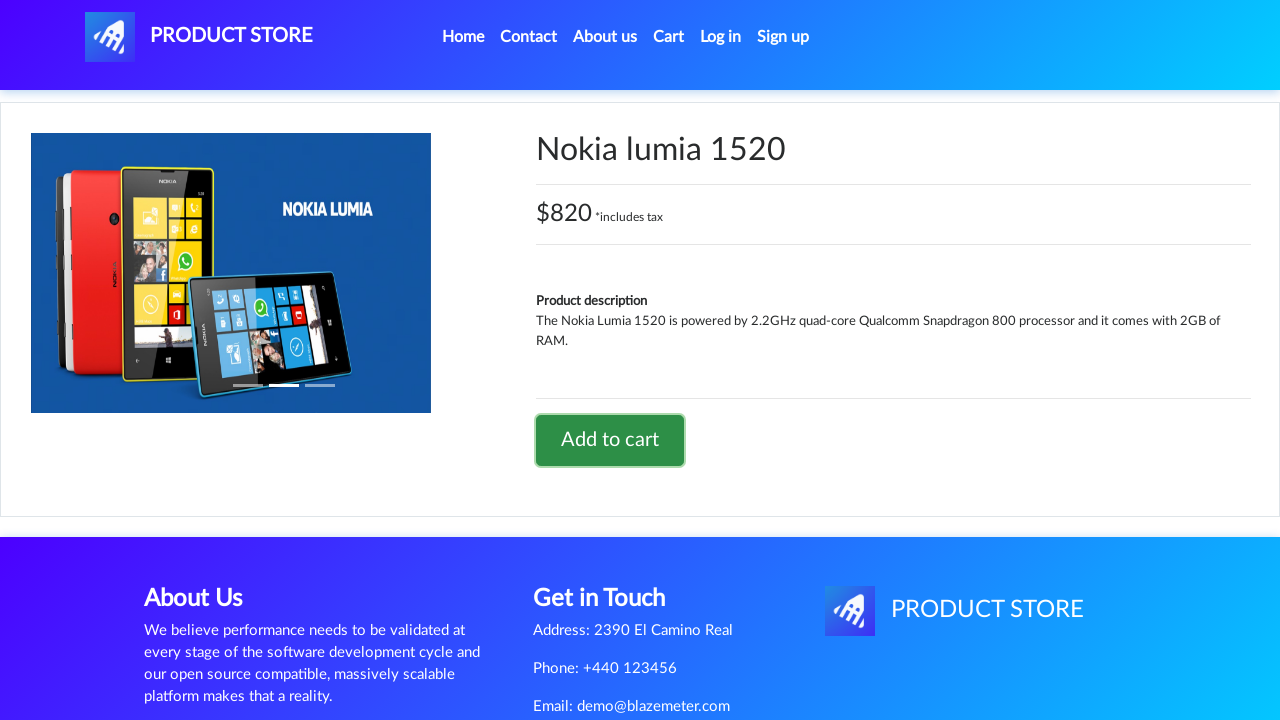

Navigated to Cart page at (669, 37) on a.nav-link:has-text("Cart")
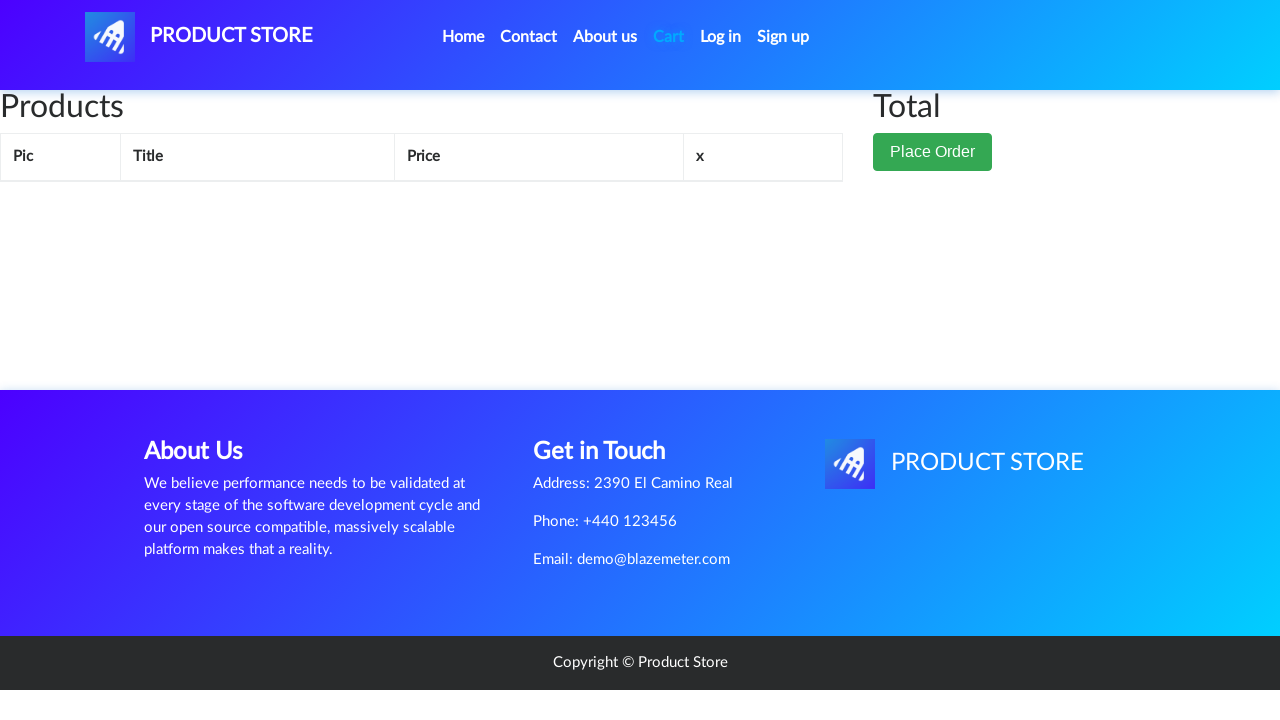

Verified Nokia Lumia 1520 is in cart
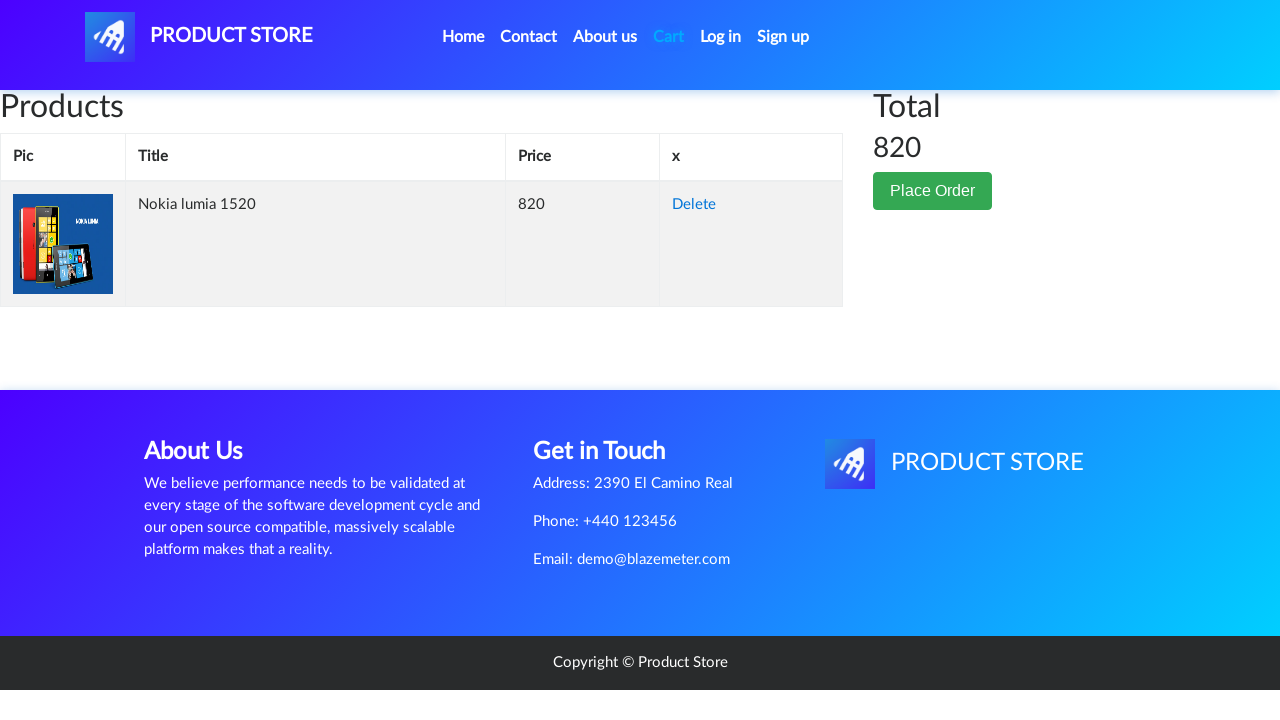

Clicked 'Place Order' button at (933, 191) on button.btn.btn-success[data-toggle="modal"][data-target="#orderModal"]
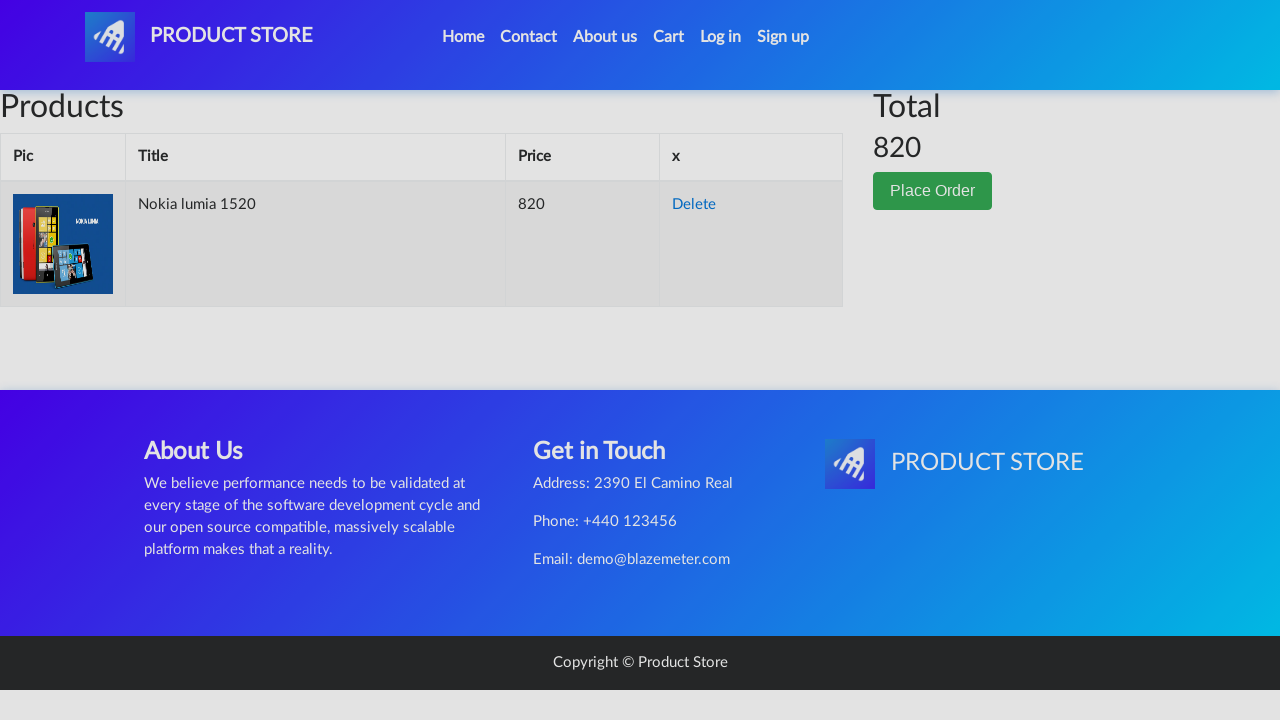

Order modal appeared
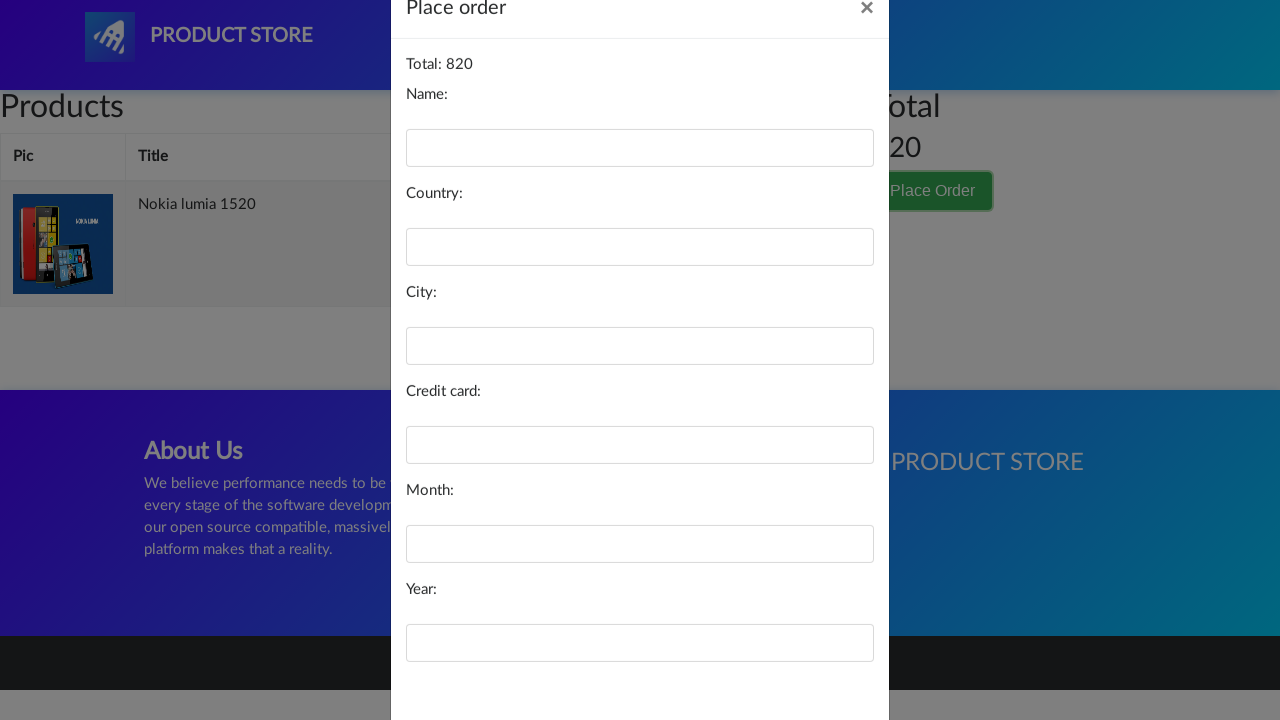

Filled name field with 'QA test' on #name
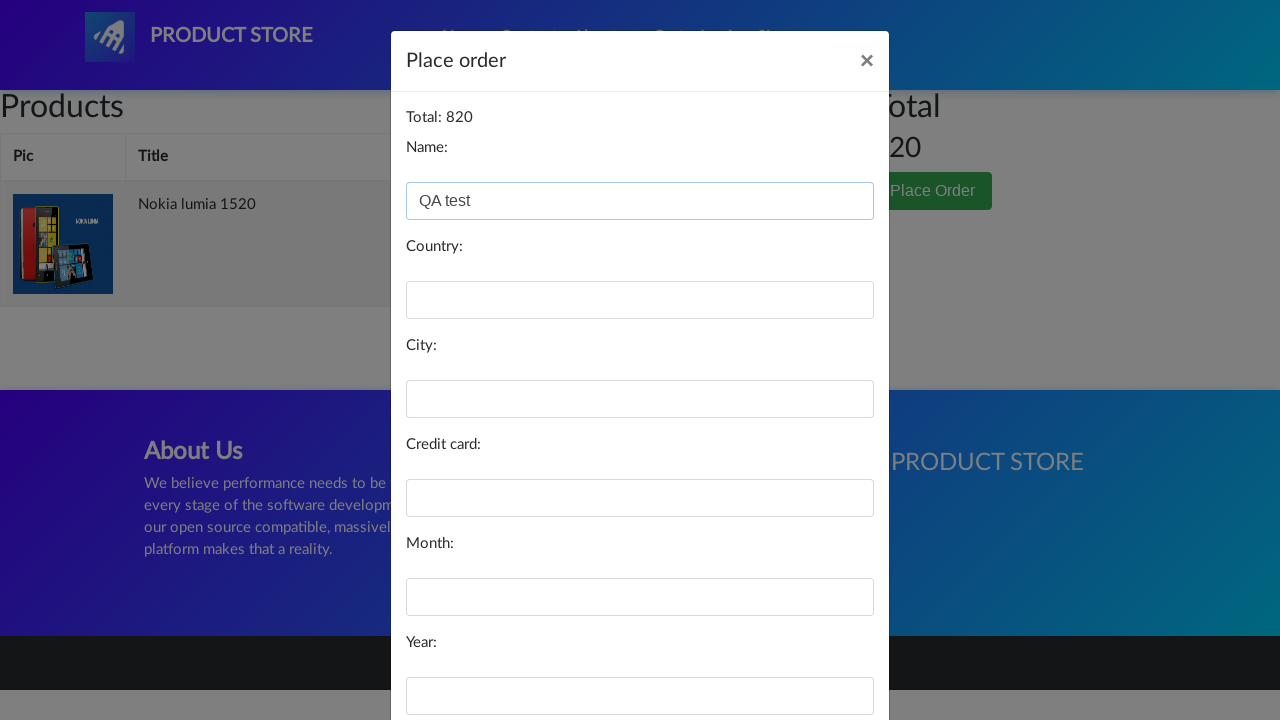

Filled country field with 'FRANCE' on #country
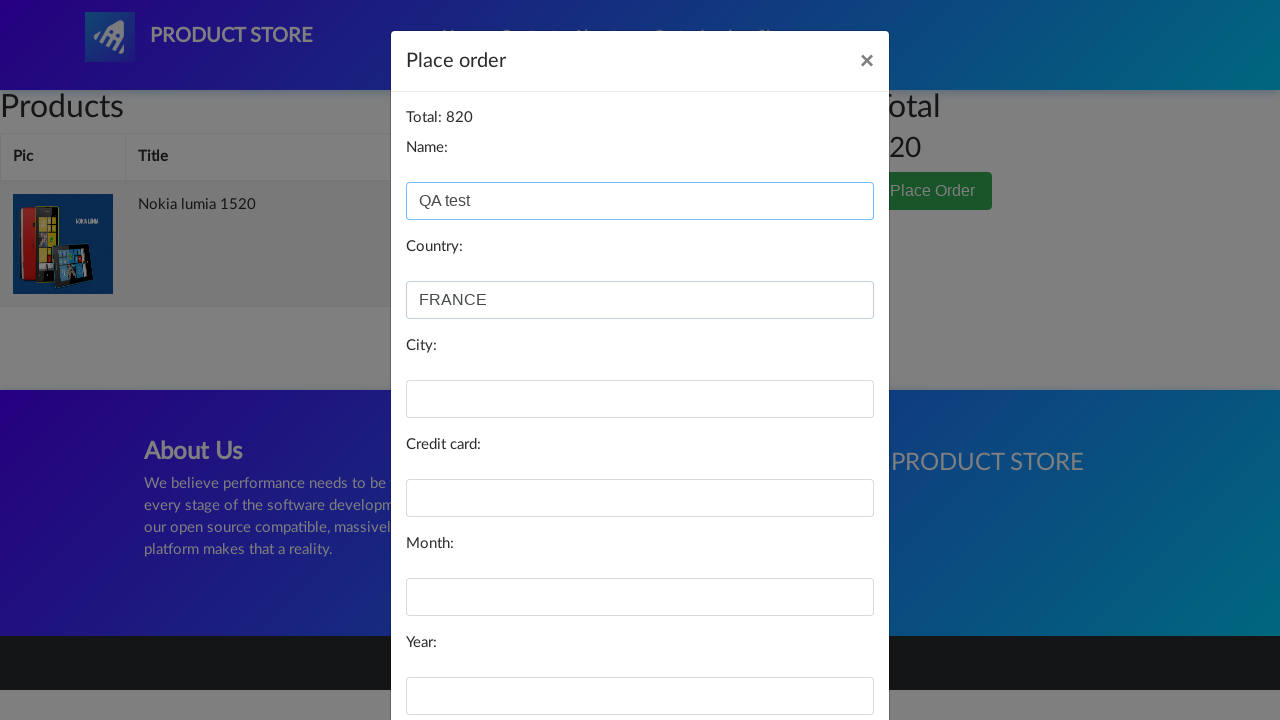

Filled card field with credit card number on #card
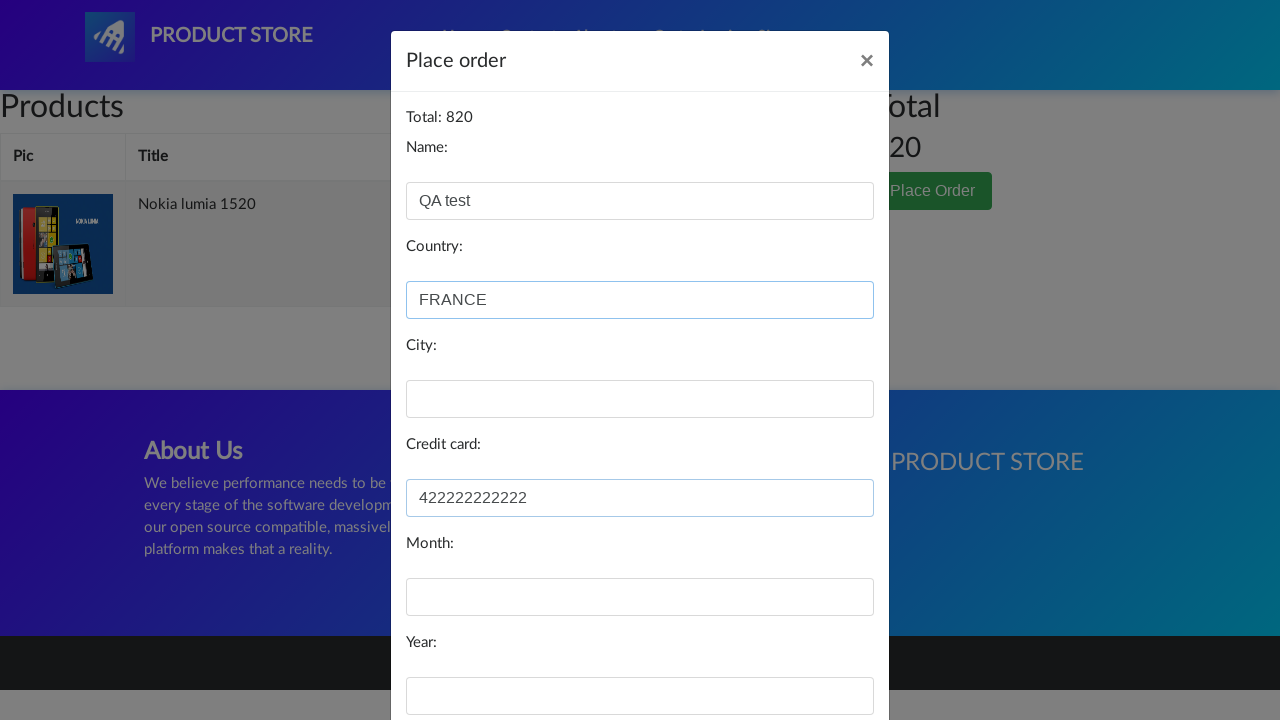

Filled year field with '29' on #year
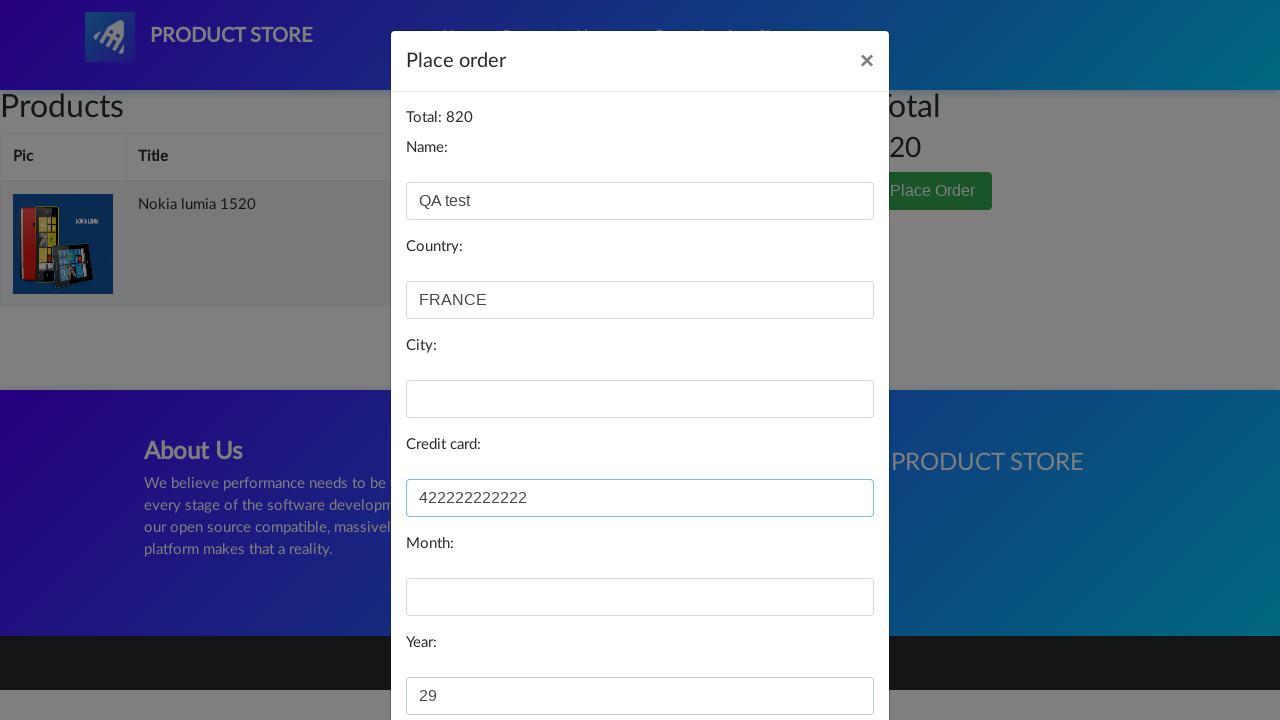

Clicked 'Purchase' button to complete order at (823, 655) on button:has-text("Purchase")
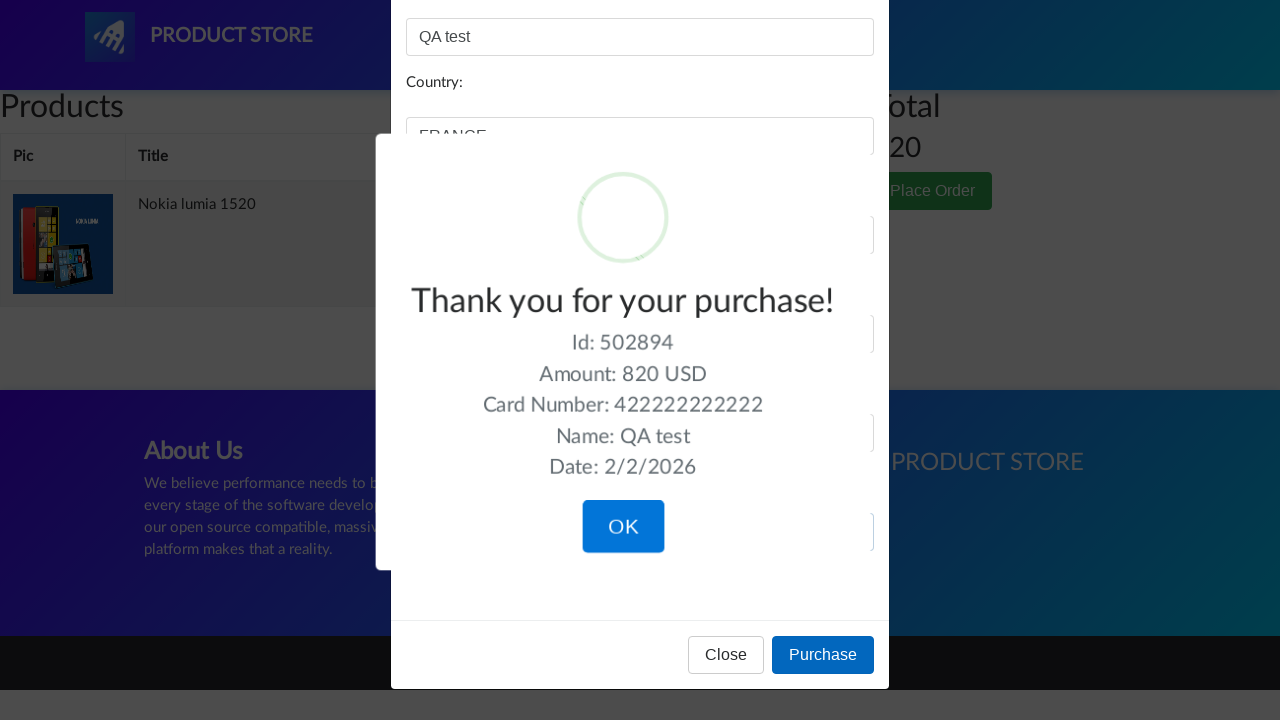

Order confirmation modal appeared
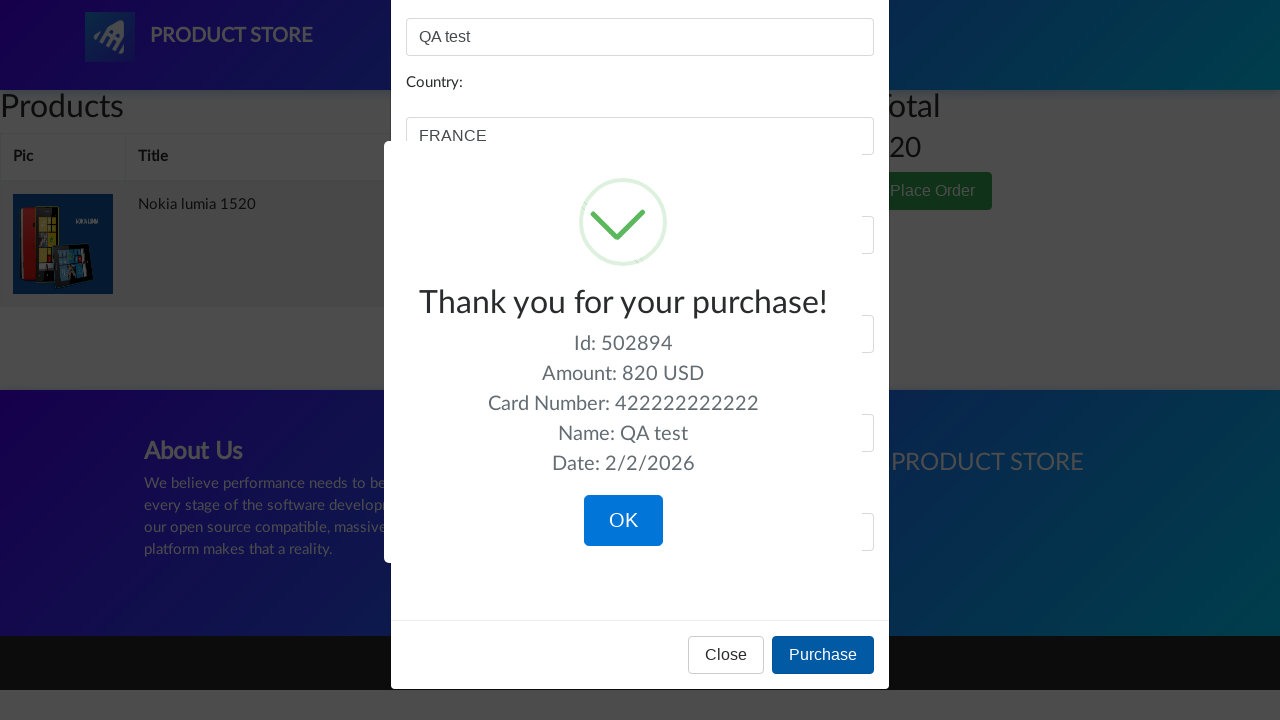

Clicked OK button to confirm order completion at (623, 521) on .sa-confirm-button-container .confirm
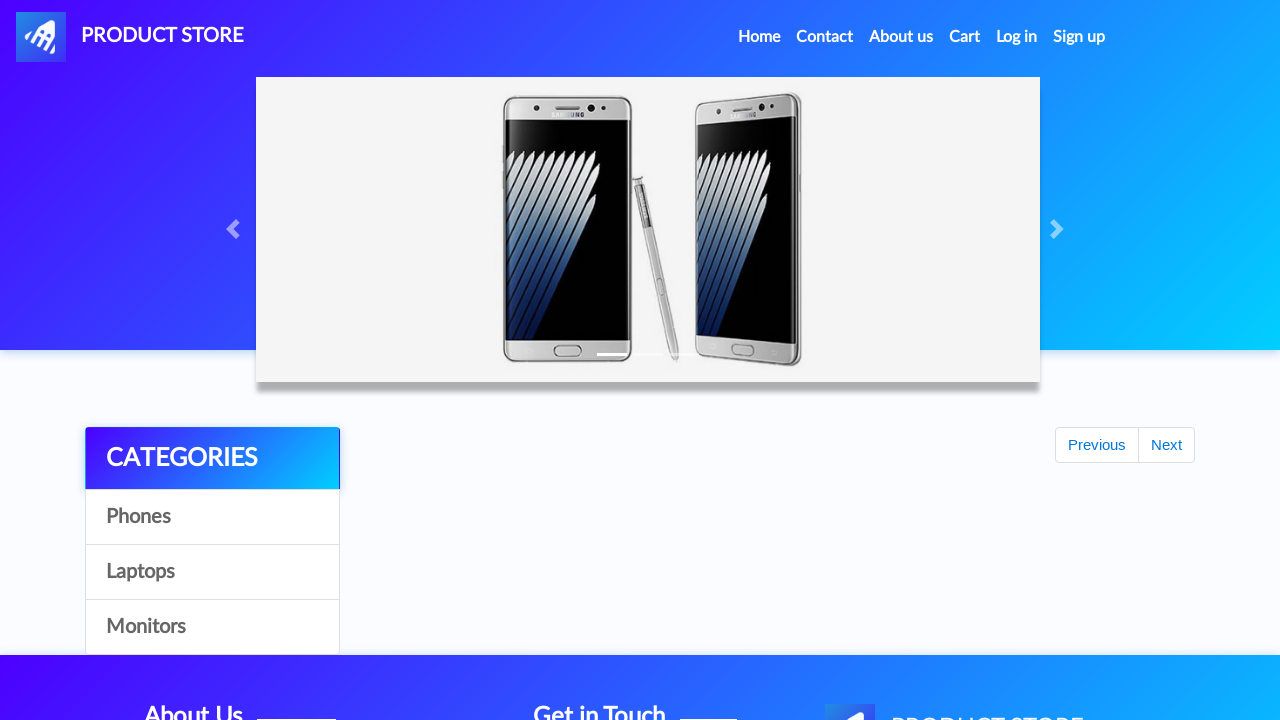

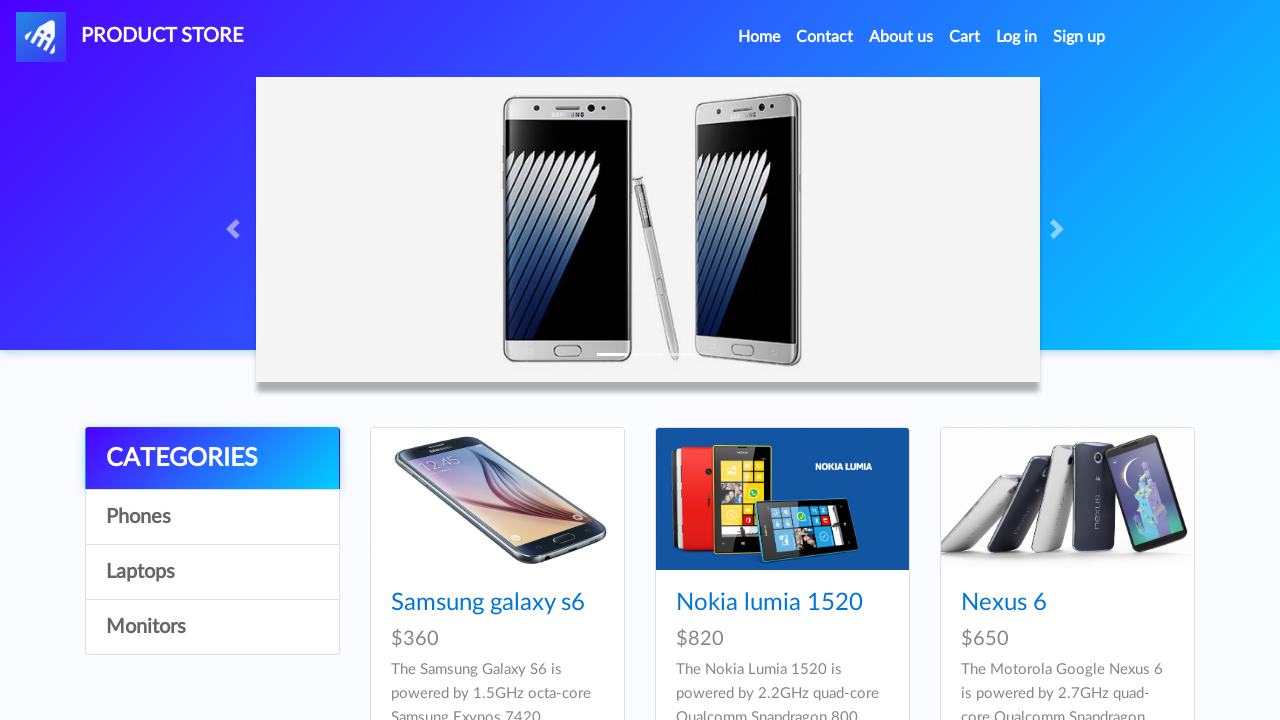